Tests various UI controls on a form page including dropdown selection, radio buttons, and checkboxes without performing actual login authentication

Starting URL: https://rahulshettyacademy.com/loginpagePractise/

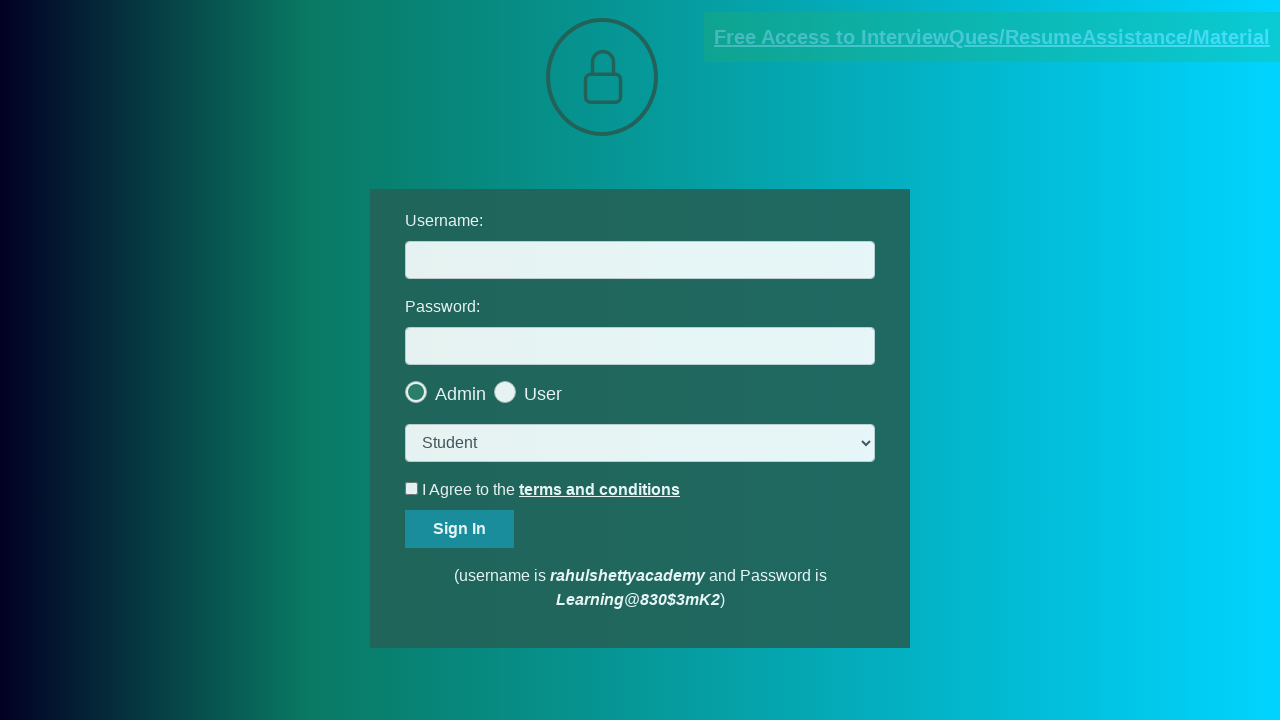

Selected 'consult' option from dropdown menu on select.form-control
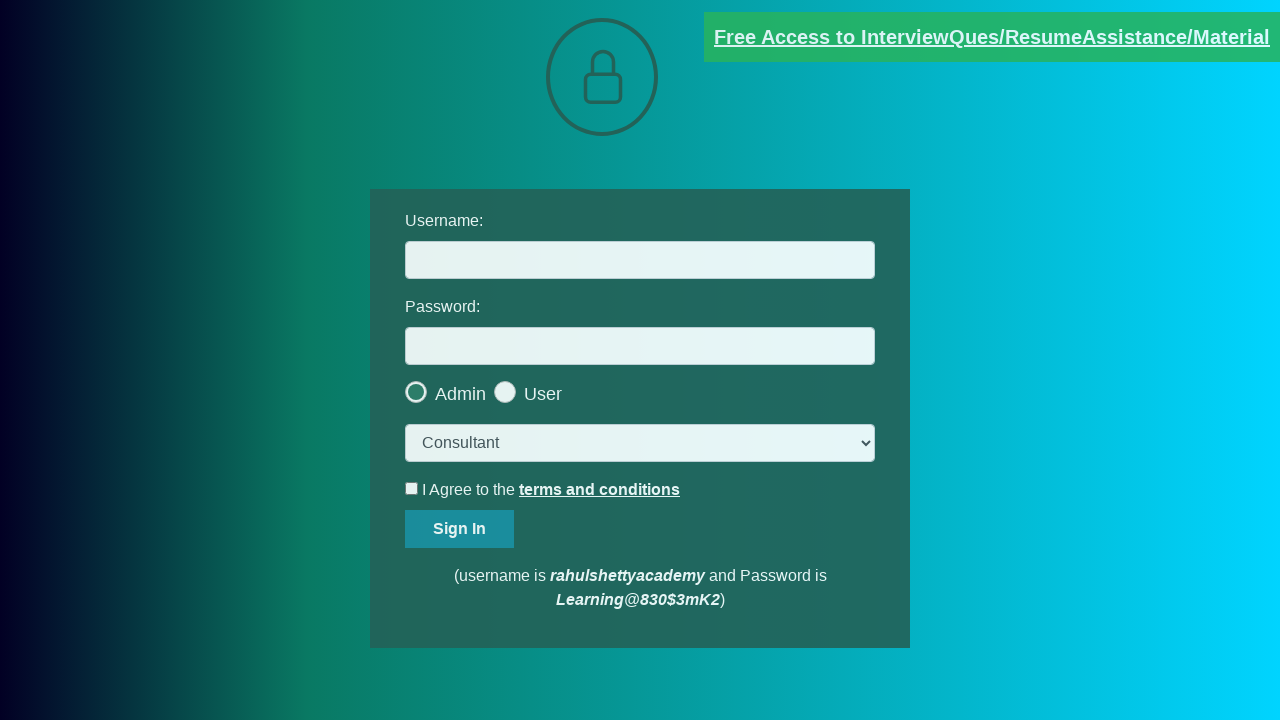

Clicked the last radio button at (543, 394) on .radiotextsty >> nth=-1
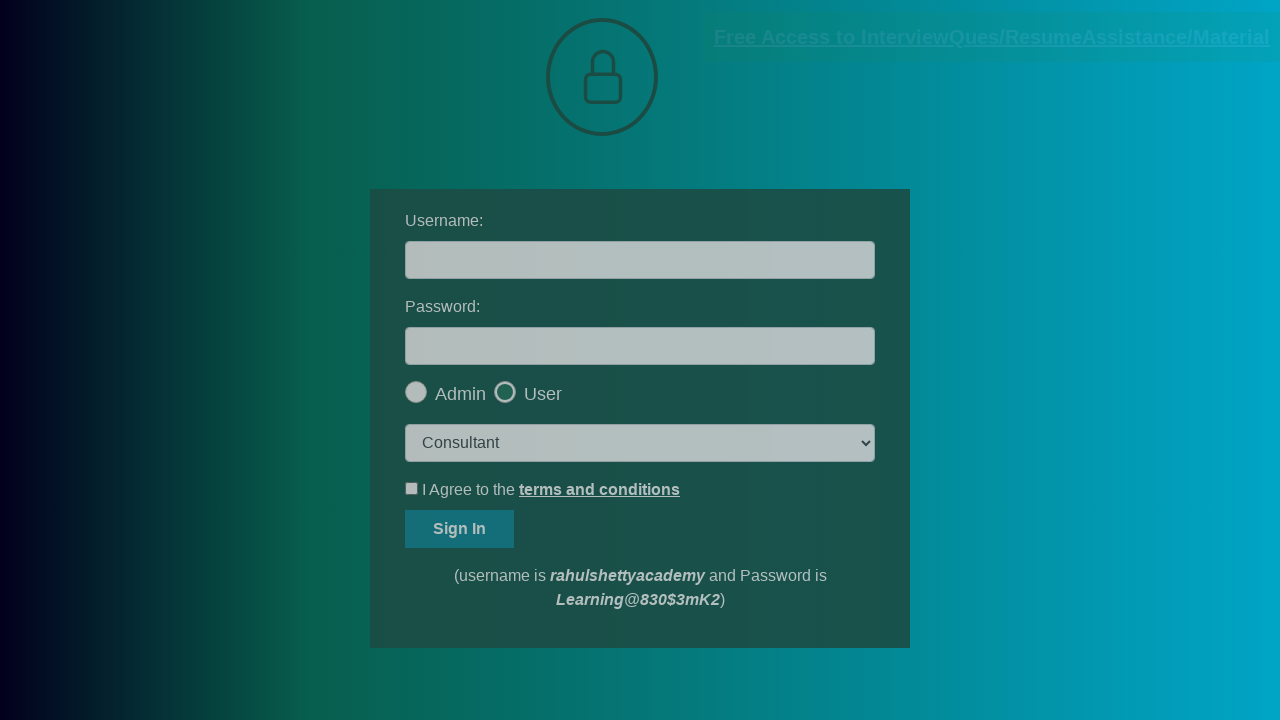

Clicked okay button on modal dialog at (698, 144) on #okayBtn
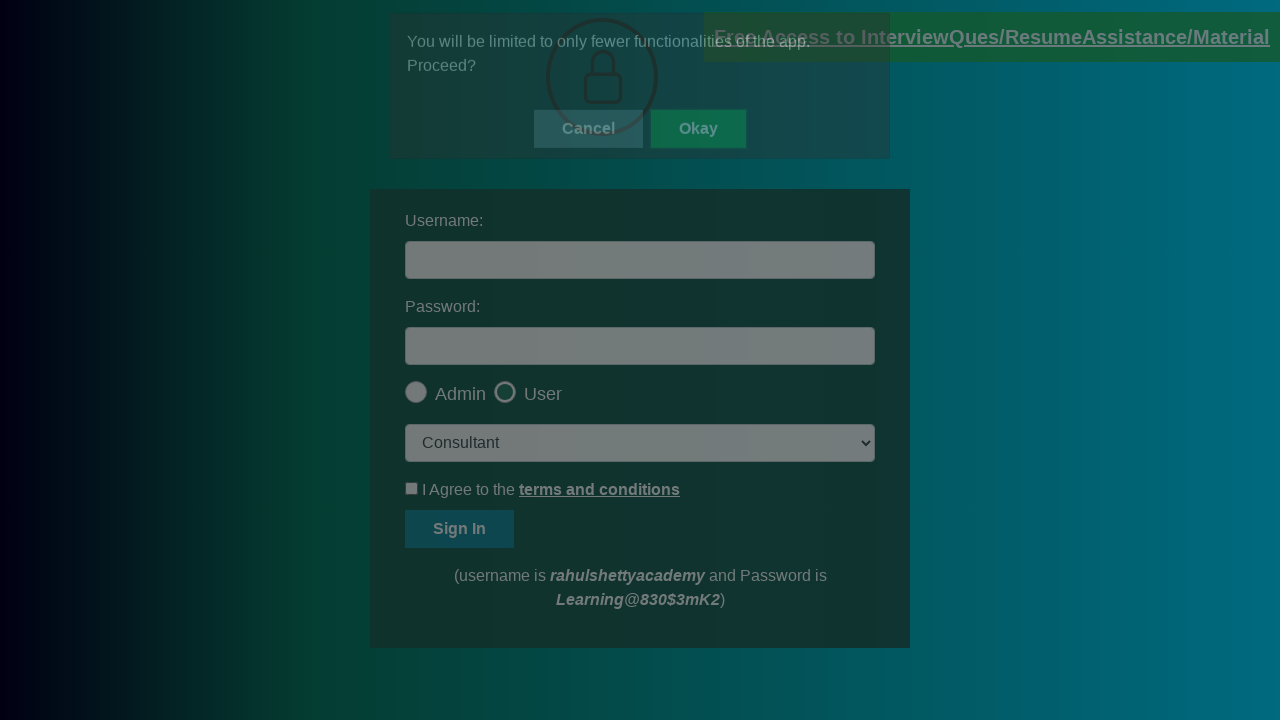

Clicked checkbox to check it at (412, 488) on [type="checkbox"]
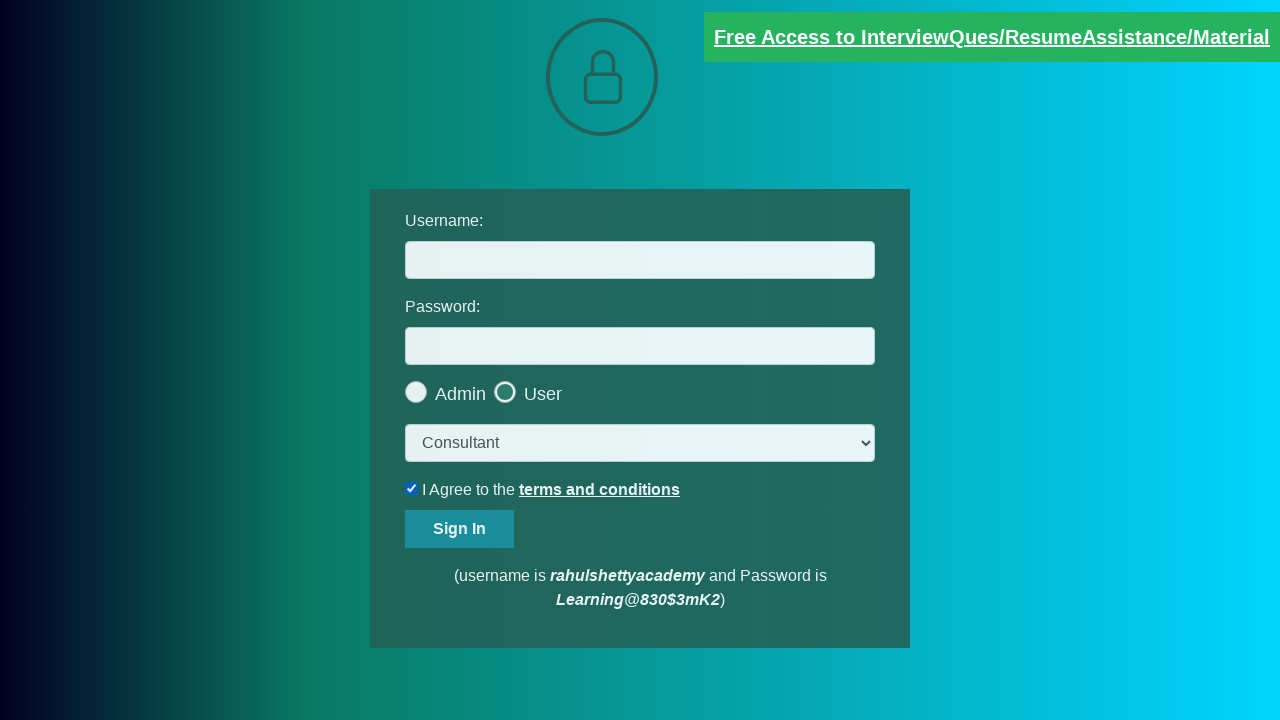

Unchecked the checkbox at (412, 488) on [type="checkbox"]
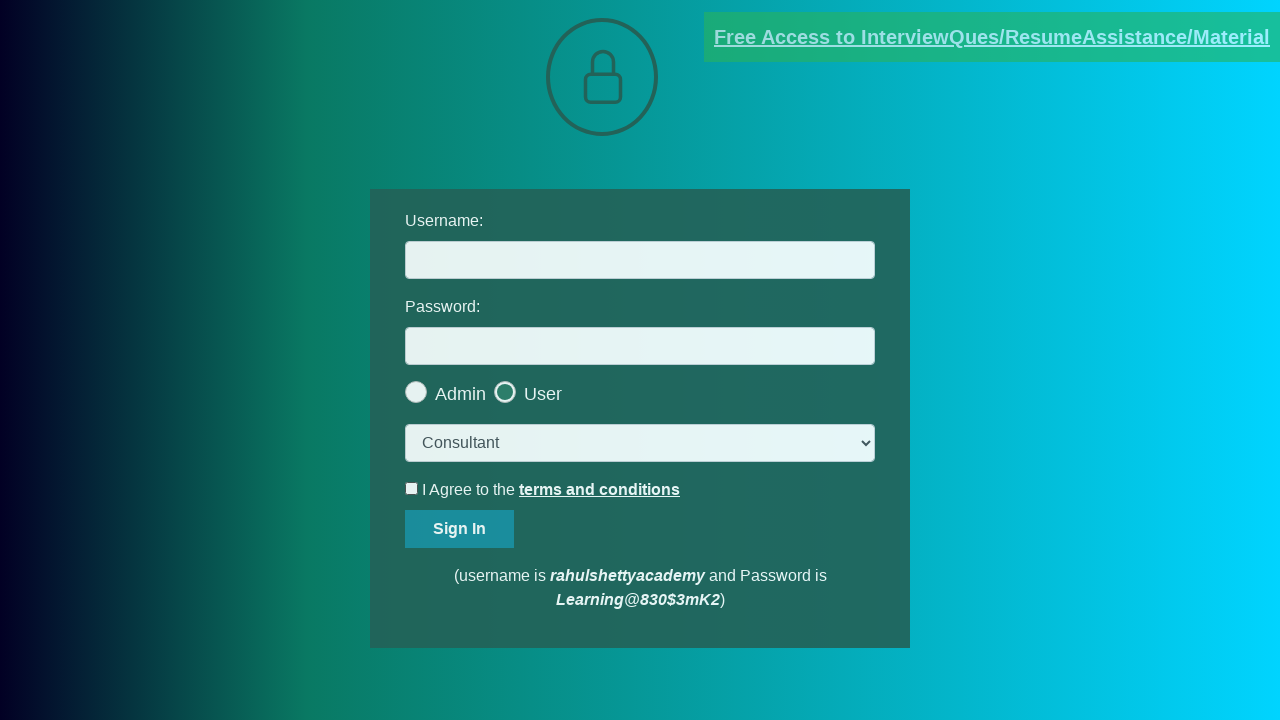

Verified document link has 'blinkingText' class attribute
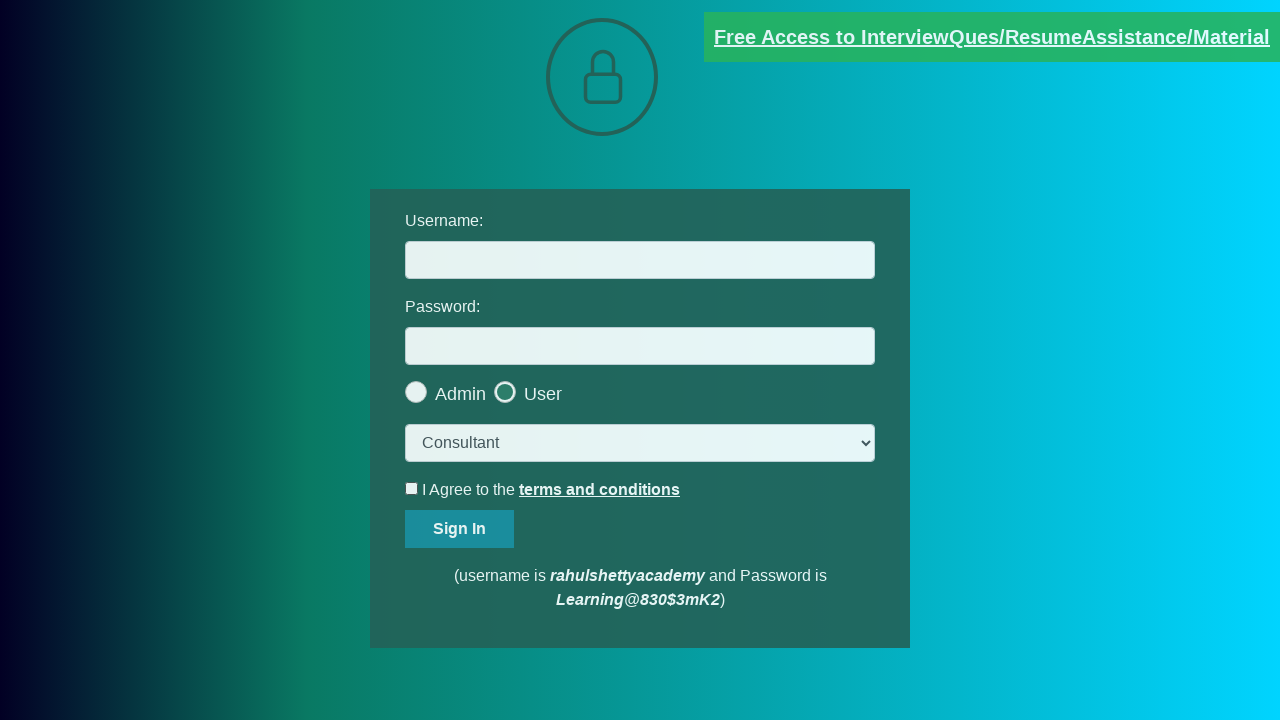

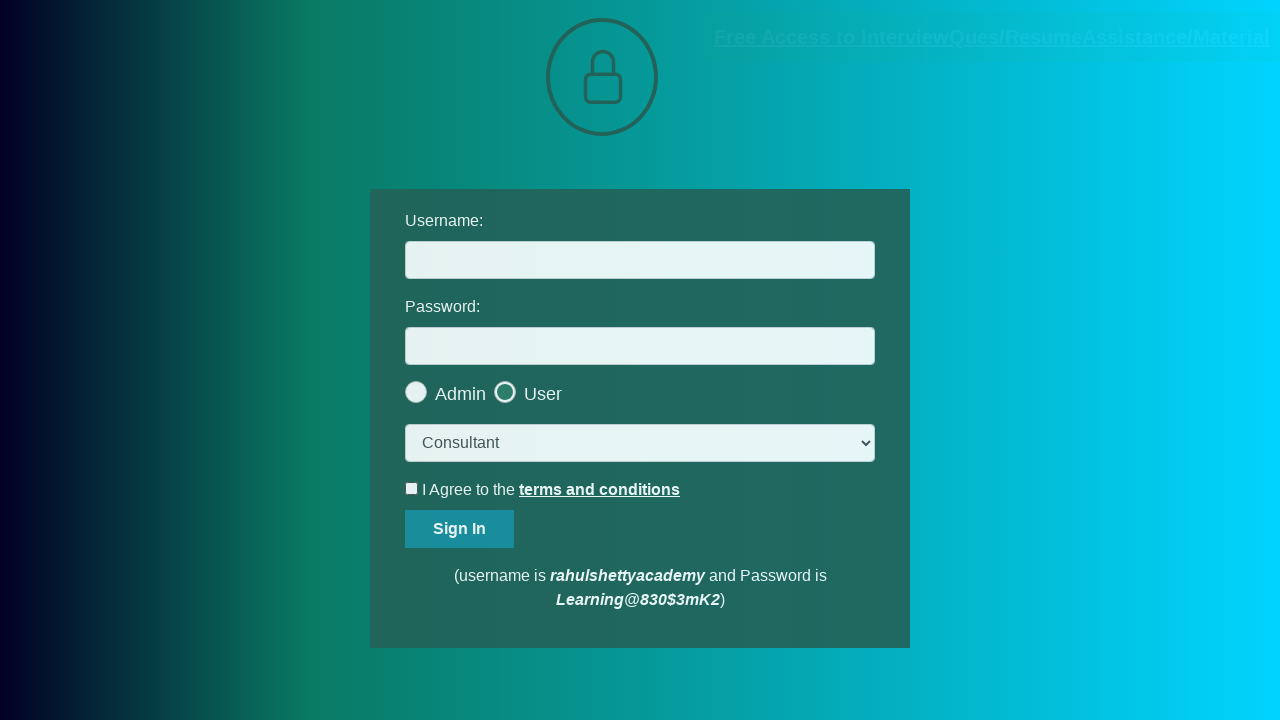